Navigates to SW Test Academy homepage and checks that links with non-empty href attributes exist

Starting URL: https://www.swtestacademy.com

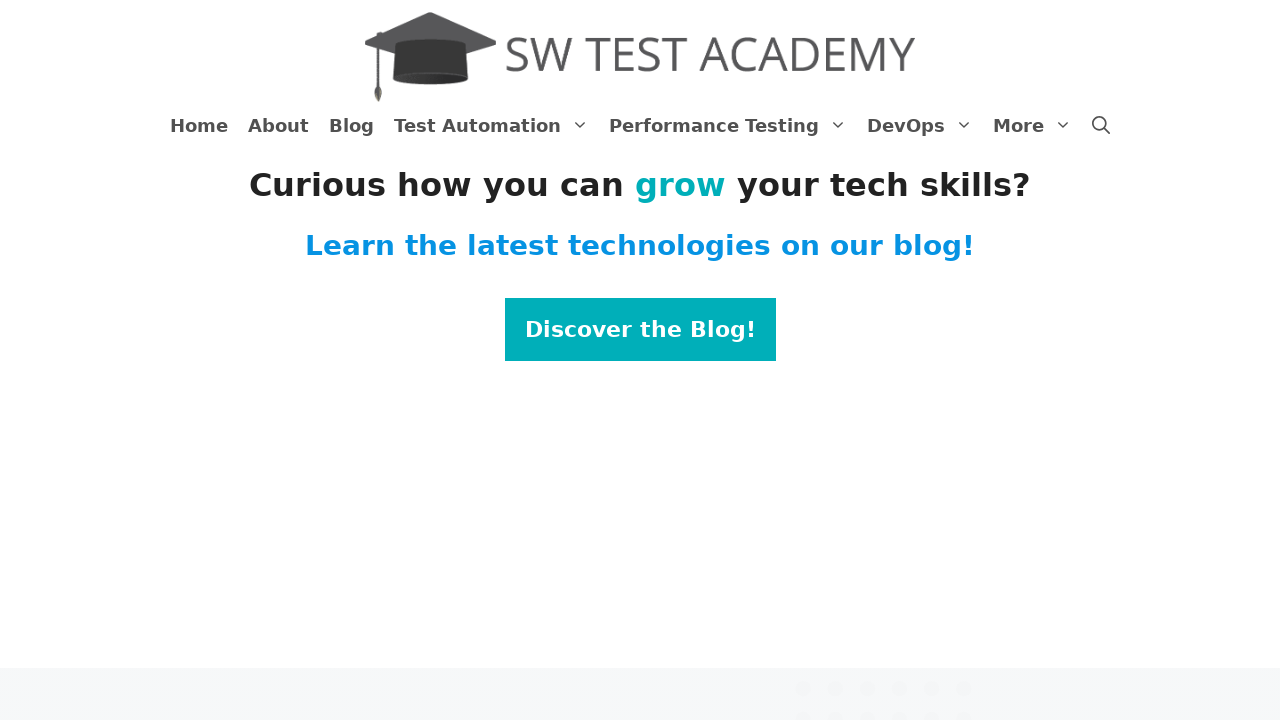

Navigated to SW Test Academy homepage
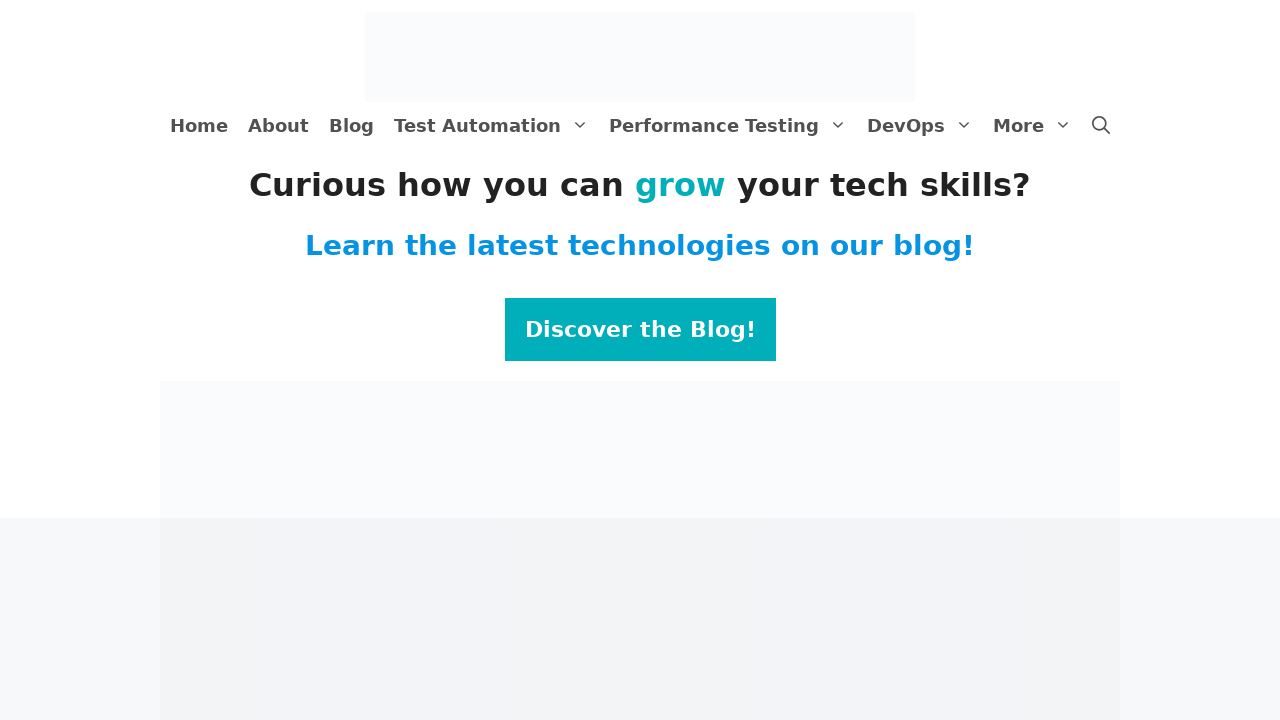

Page fully loaded - anchor elements detected
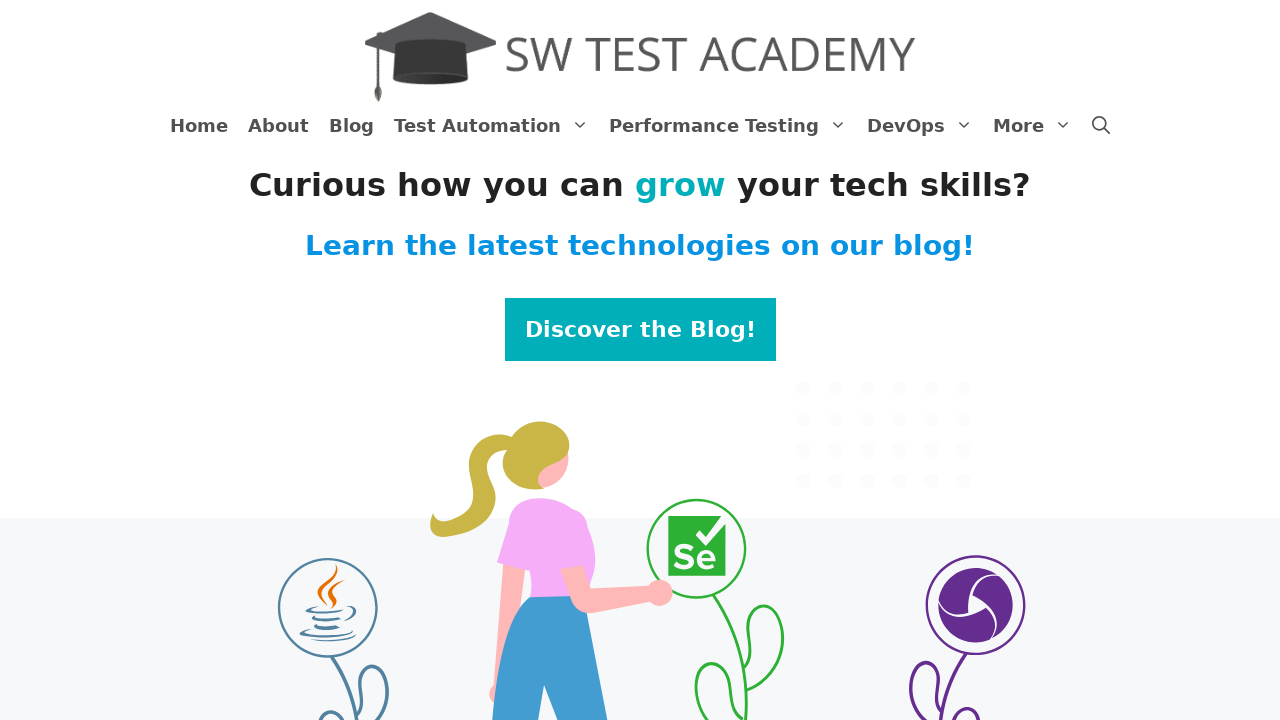

Retrieved first 3 anchor elements from page
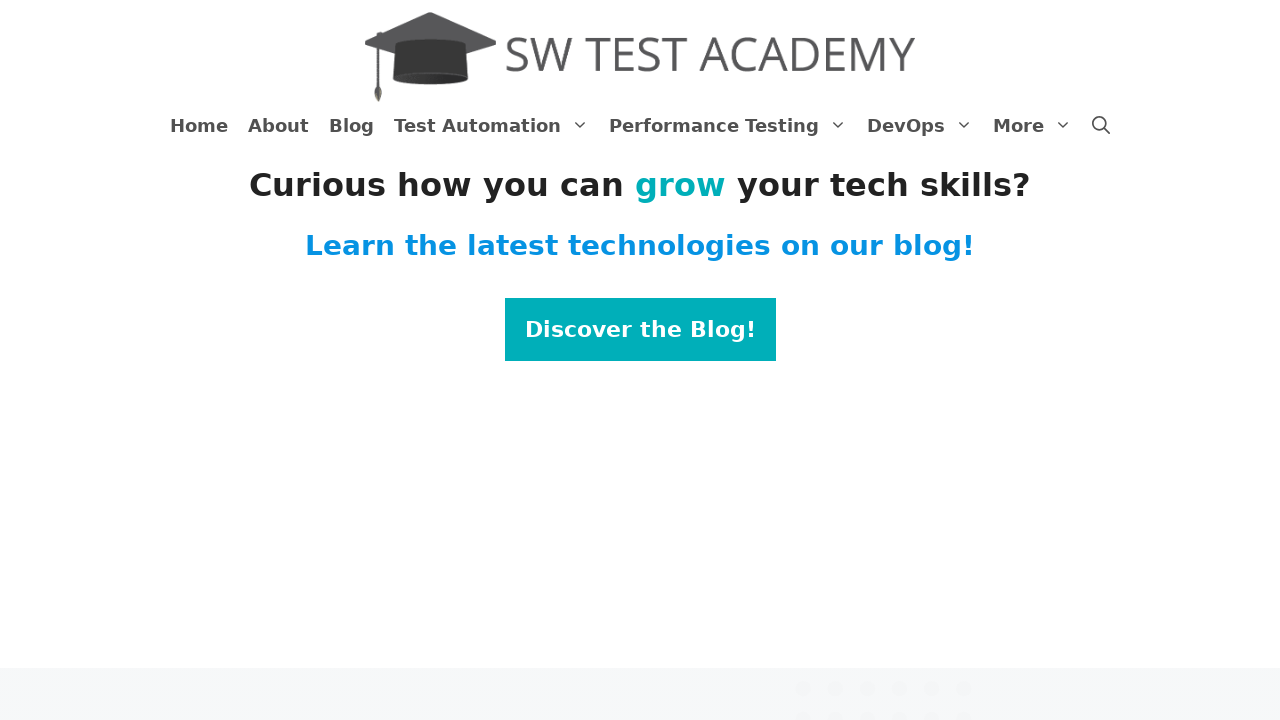

Filtered links - found 3 links with non-empty href attributes
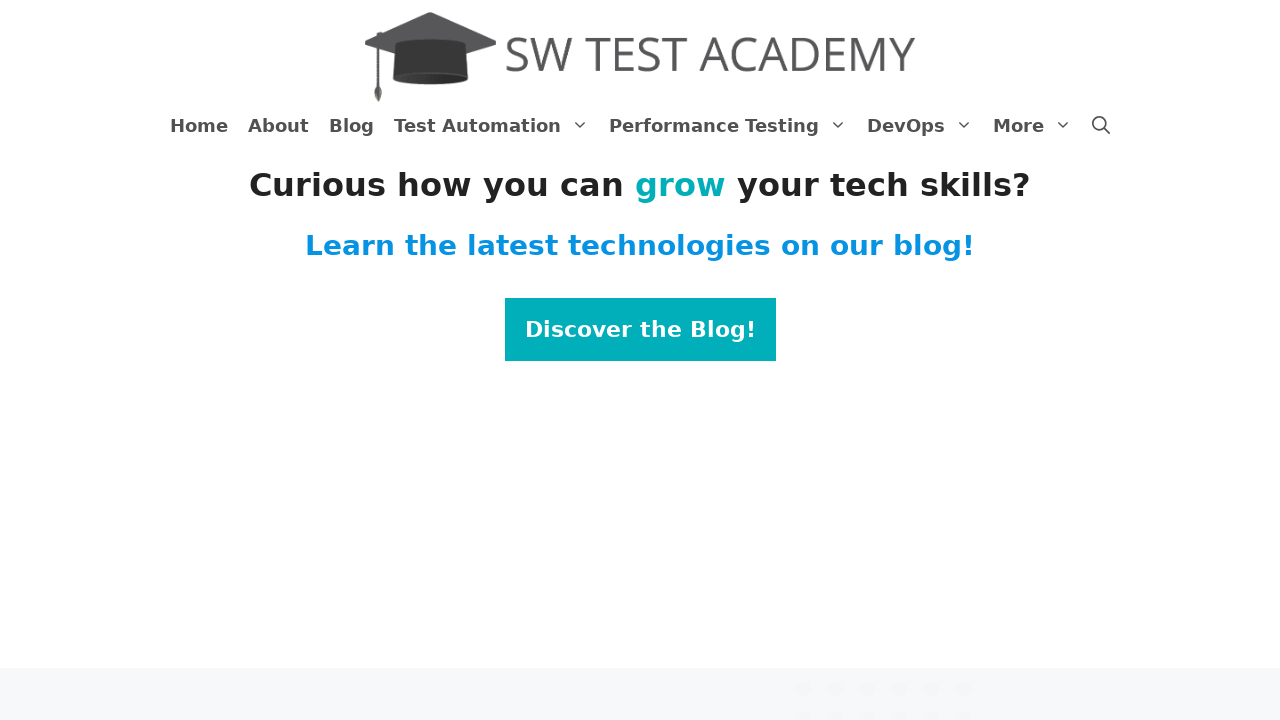

Assertion passed - links with href attributes exist on the page
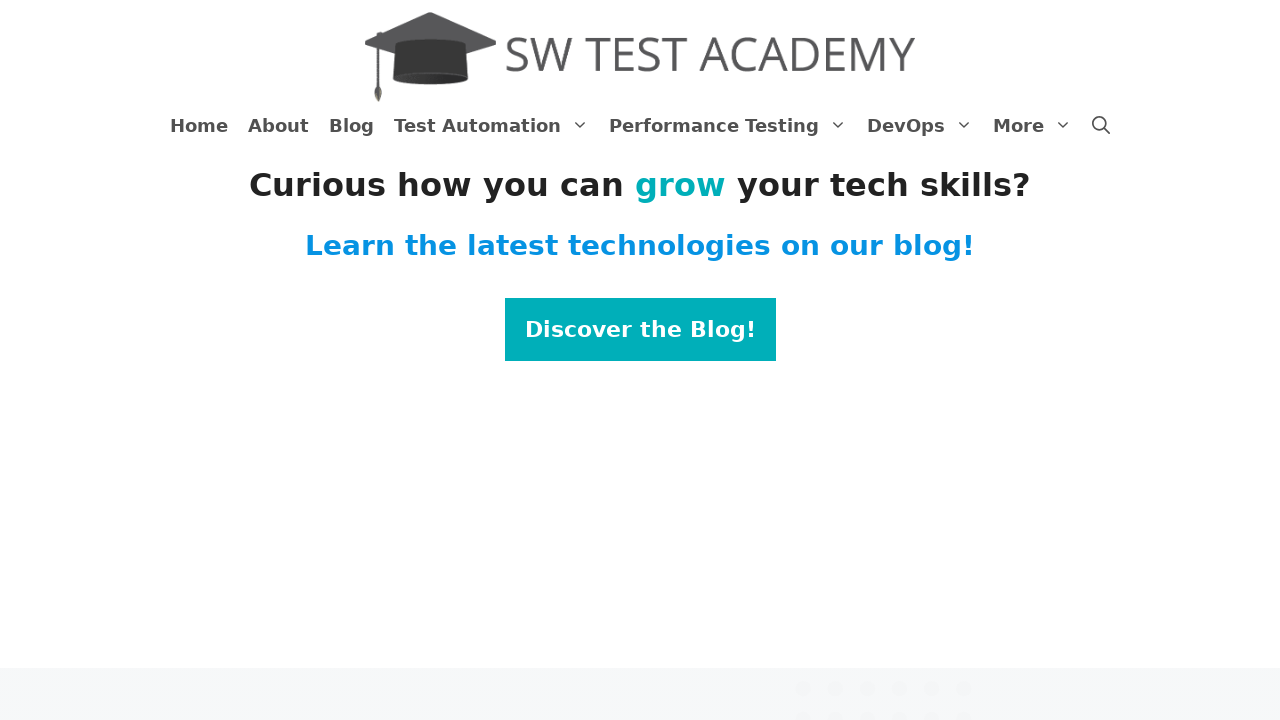

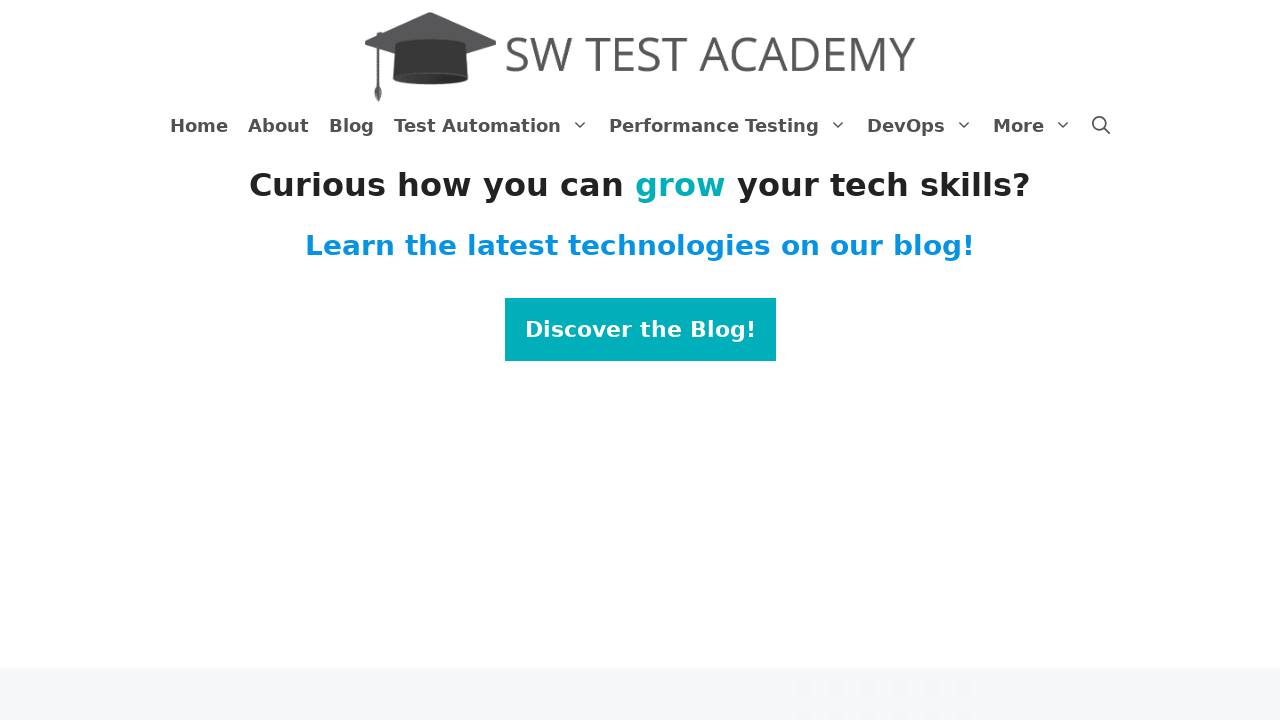